Navigates to Honda 2 Wheelers India website and verifies the page loads successfully

Starting URL: https://www.honda2wheelersindia.com/

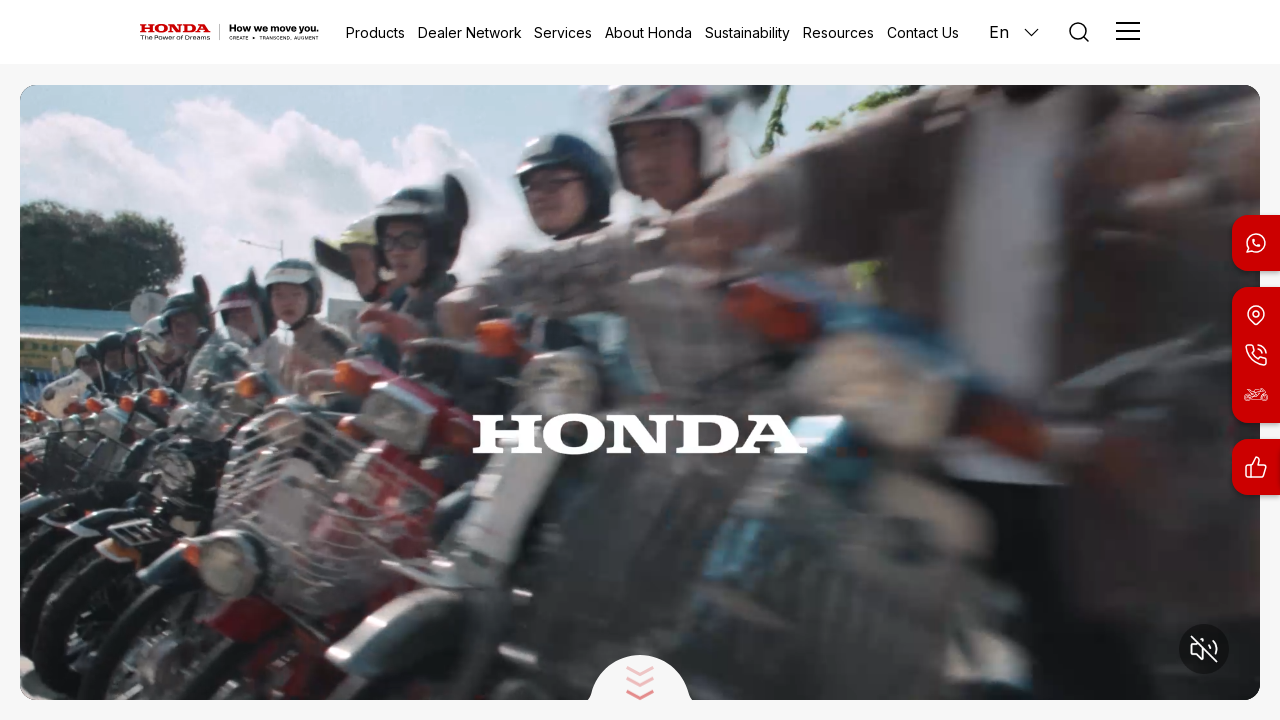

Waited for page DOM content to load
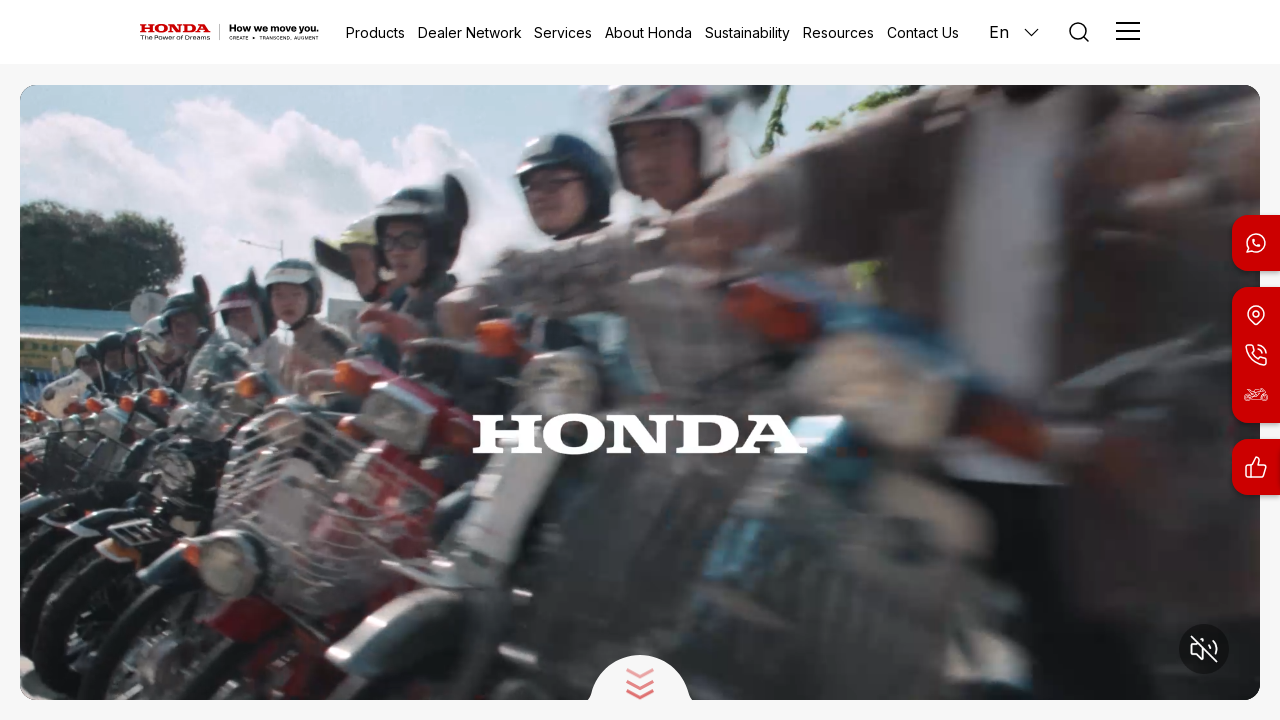

Verified body element is present on Honda 2 Wheelers India website
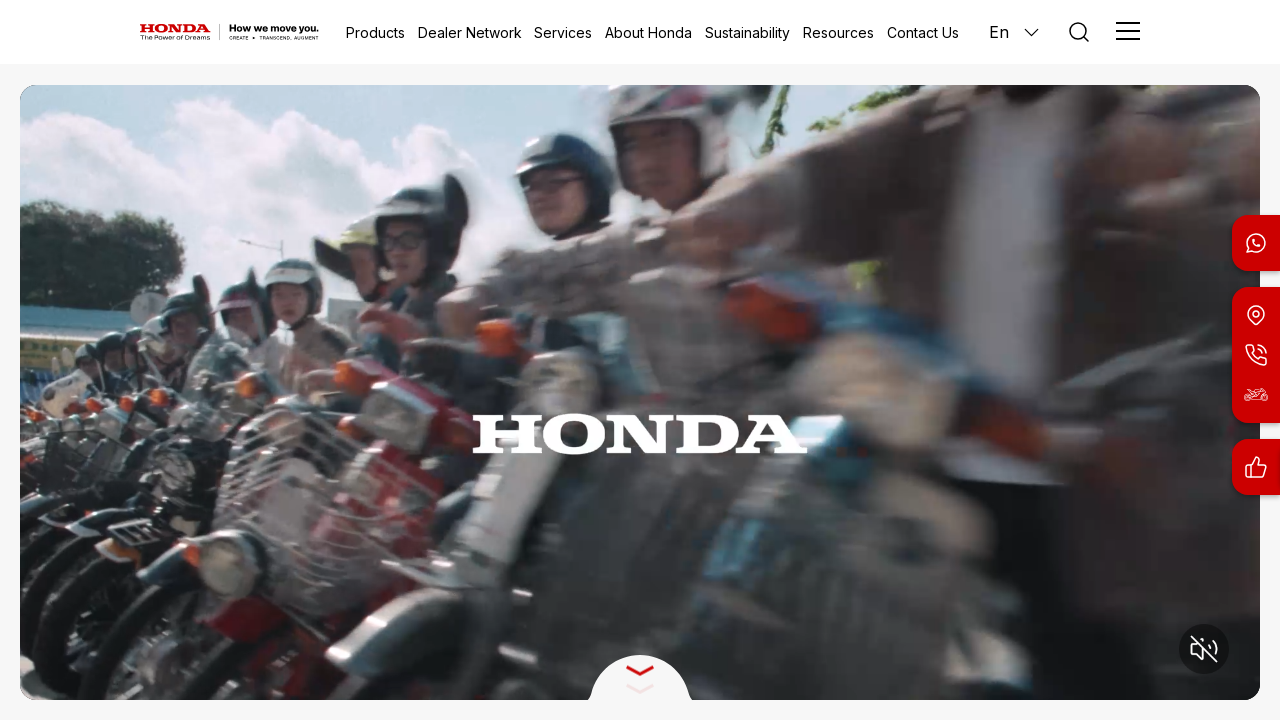

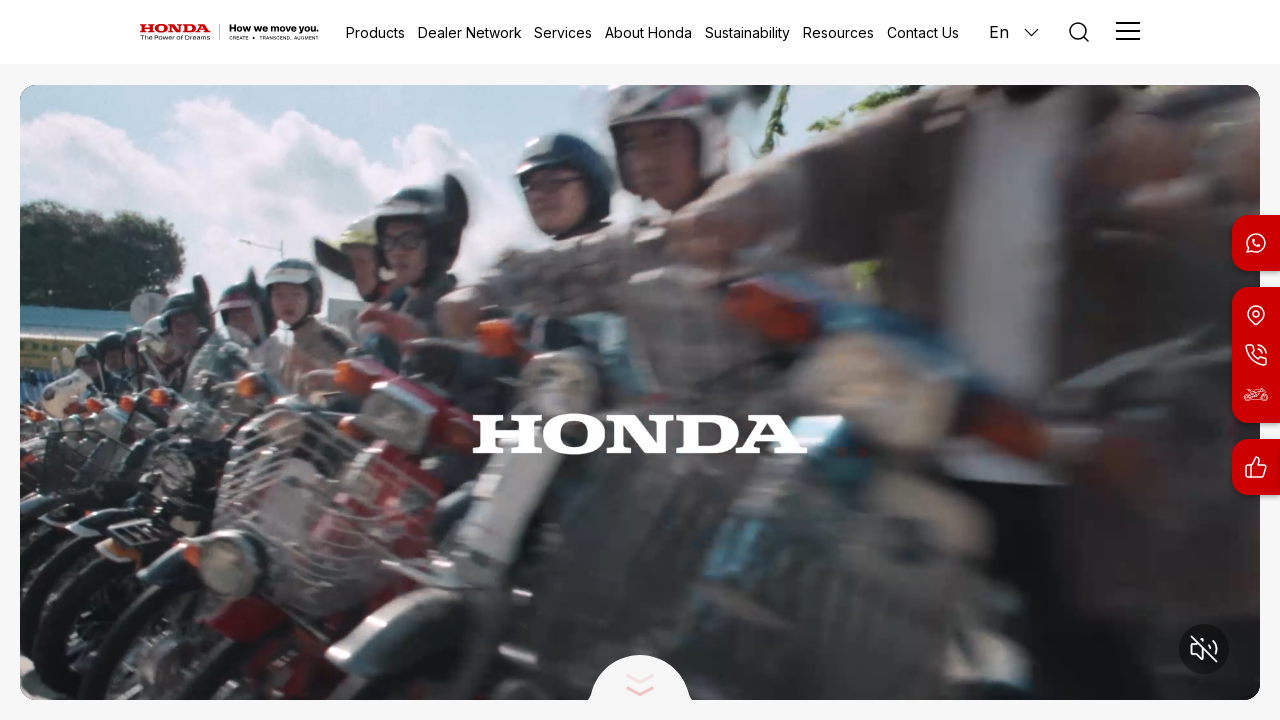